Tests JavaScript alerts by clicking each alert button and dismissing the alerts

Starting URL: https://the-internet.herokuapp.com/javascript_alerts

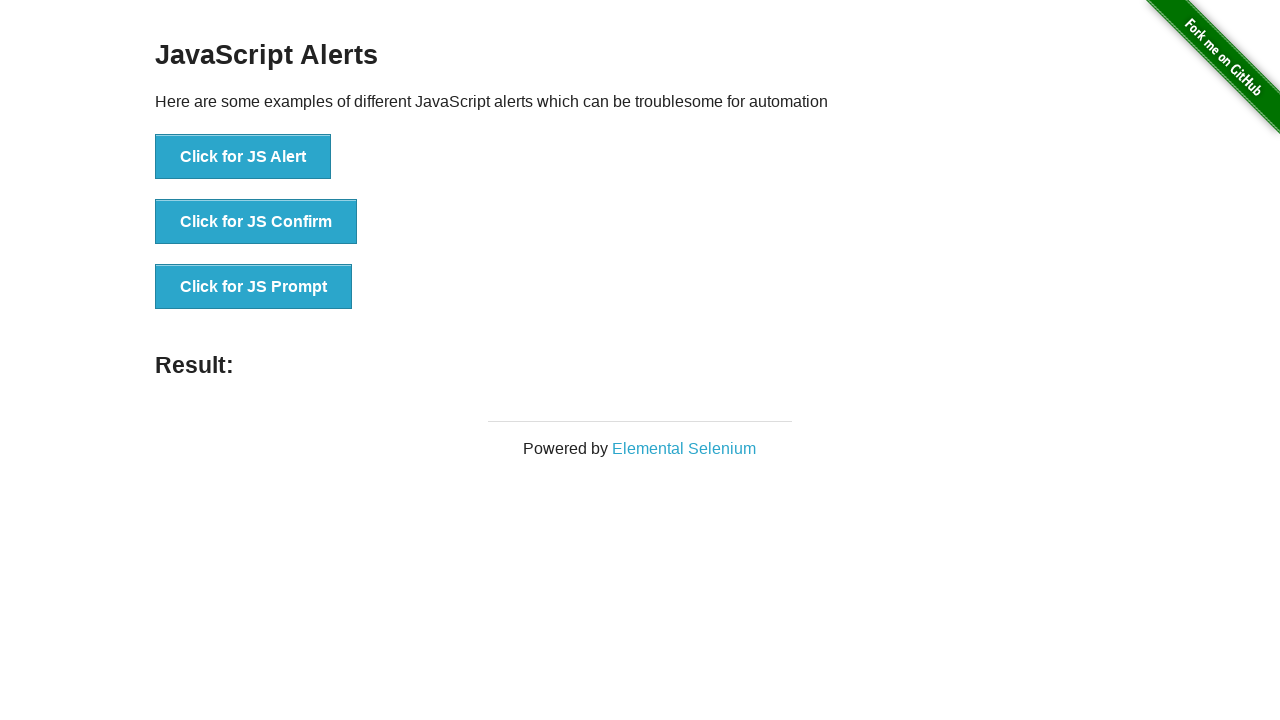

Located all alert buttons on the page
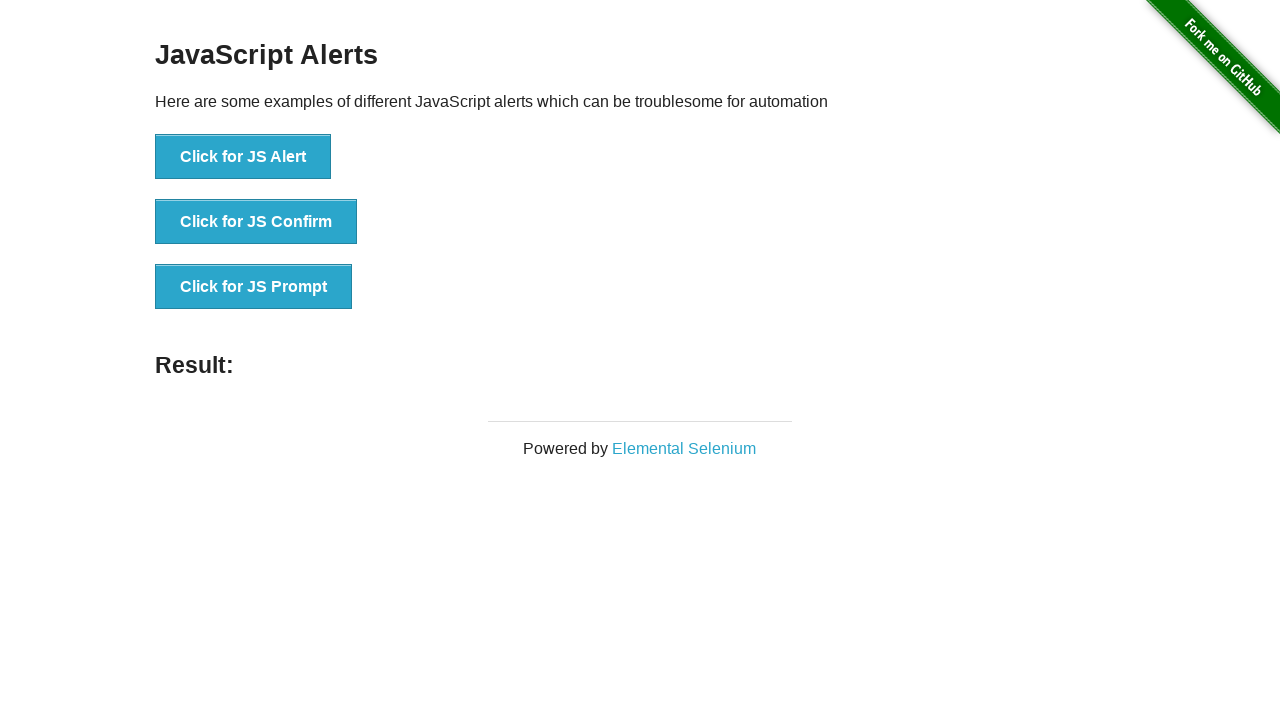

Set up dialog handler to automatically accept alerts
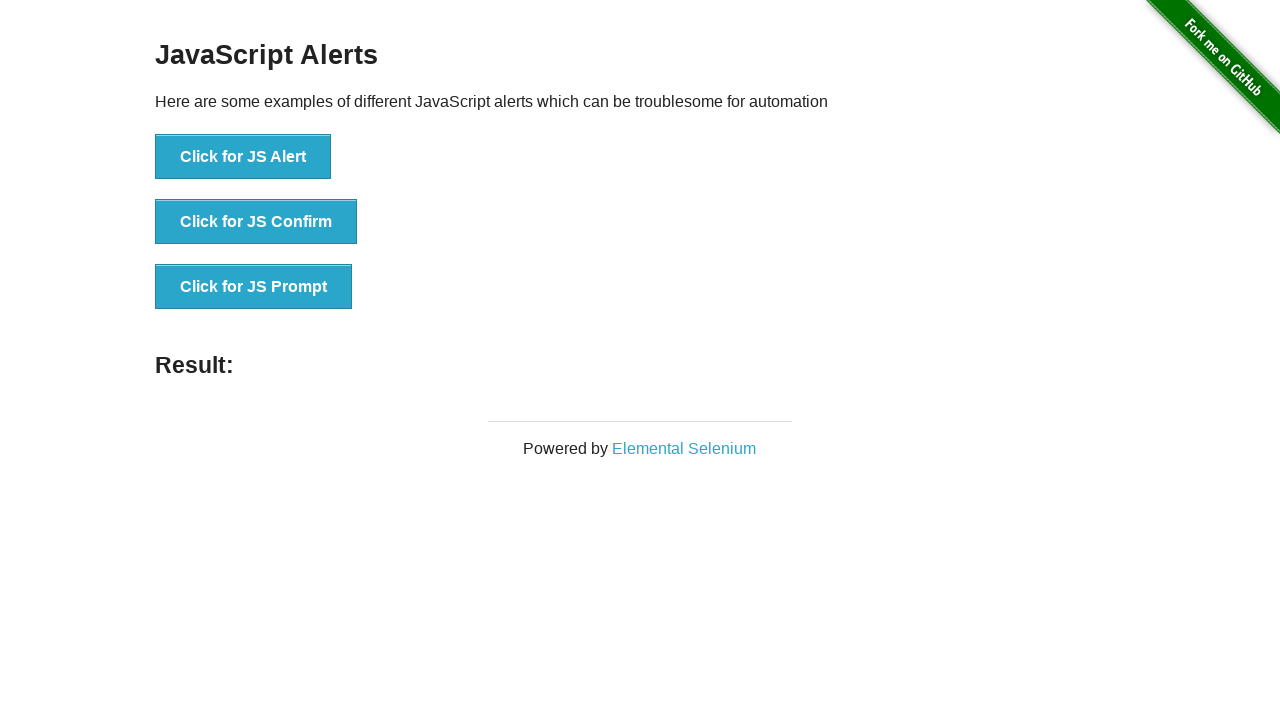

Clicked first button (JS Alert) at (243, 157) on xpath=//div[@id='content']/div[@class='example']/ul/li/button >> nth=0
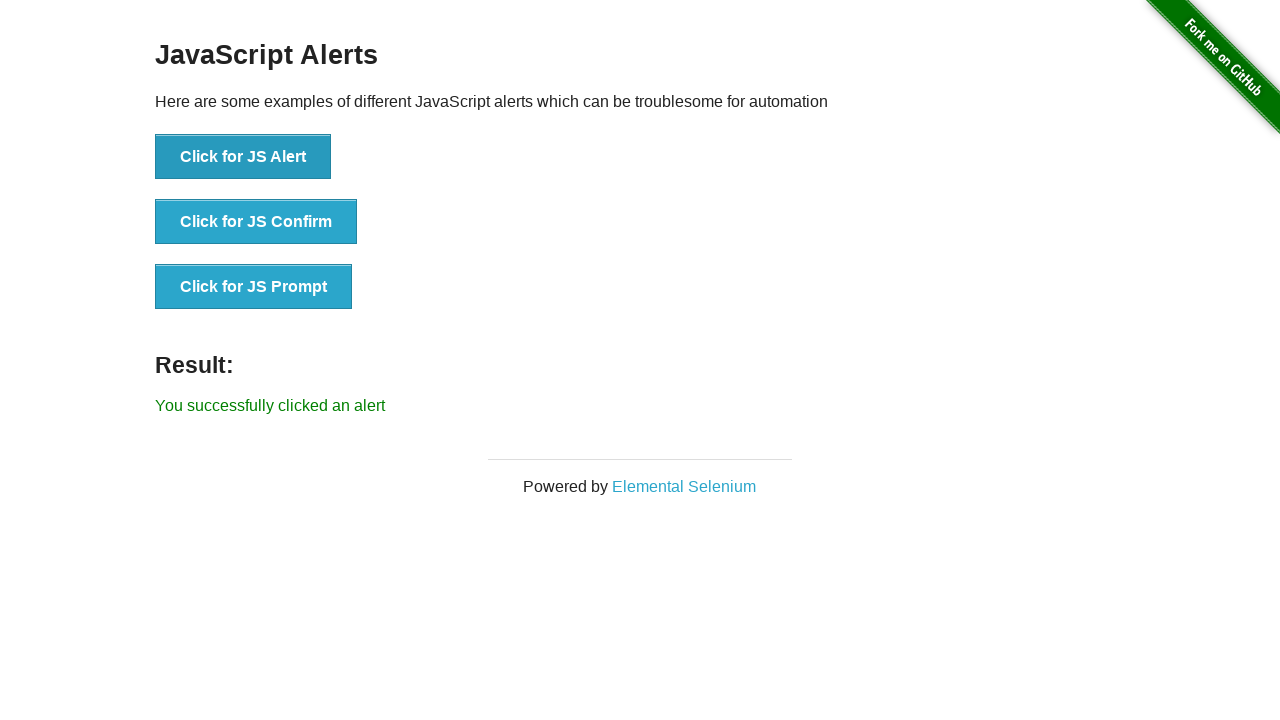

Clicked second button (JS Confirm) at (256, 222) on xpath=//div[@id='content']/div[@class='example']/ul/li/button >> nth=1
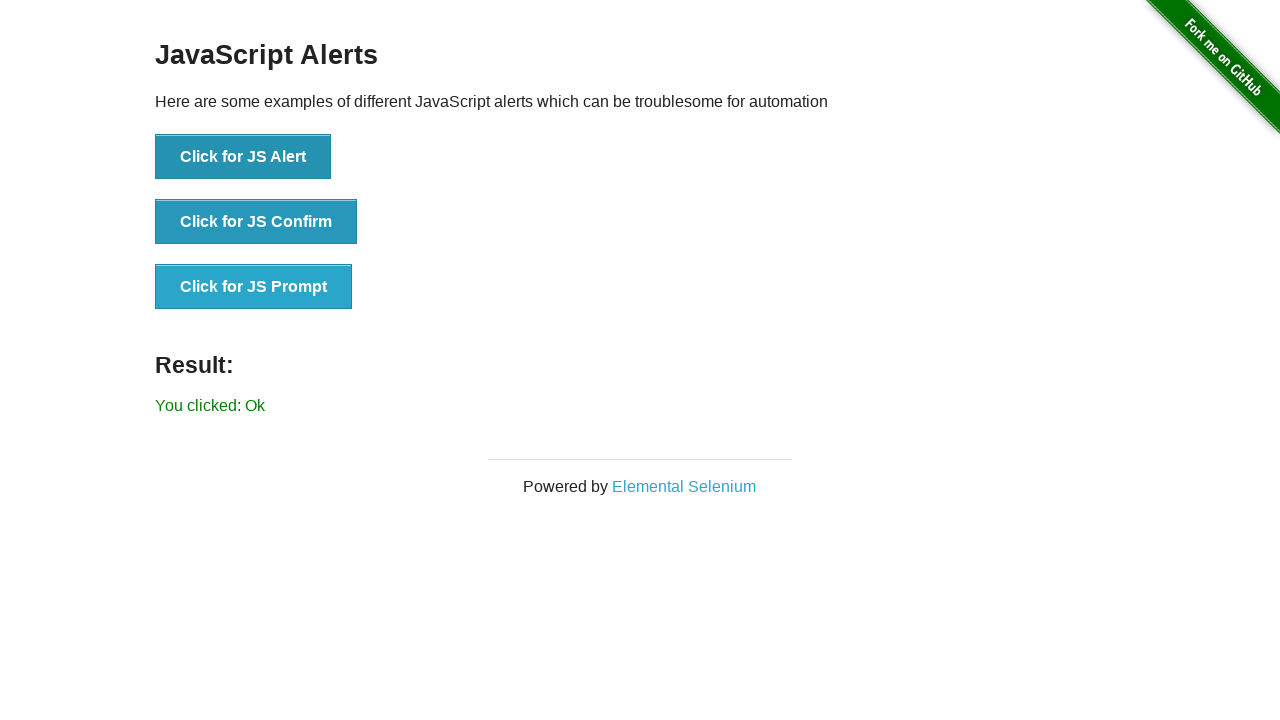

Clicked third button (JS Prompt) at (254, 287) on xpath=//div[@id='content']/div[@class='example']/ul/li/button >> nth=2
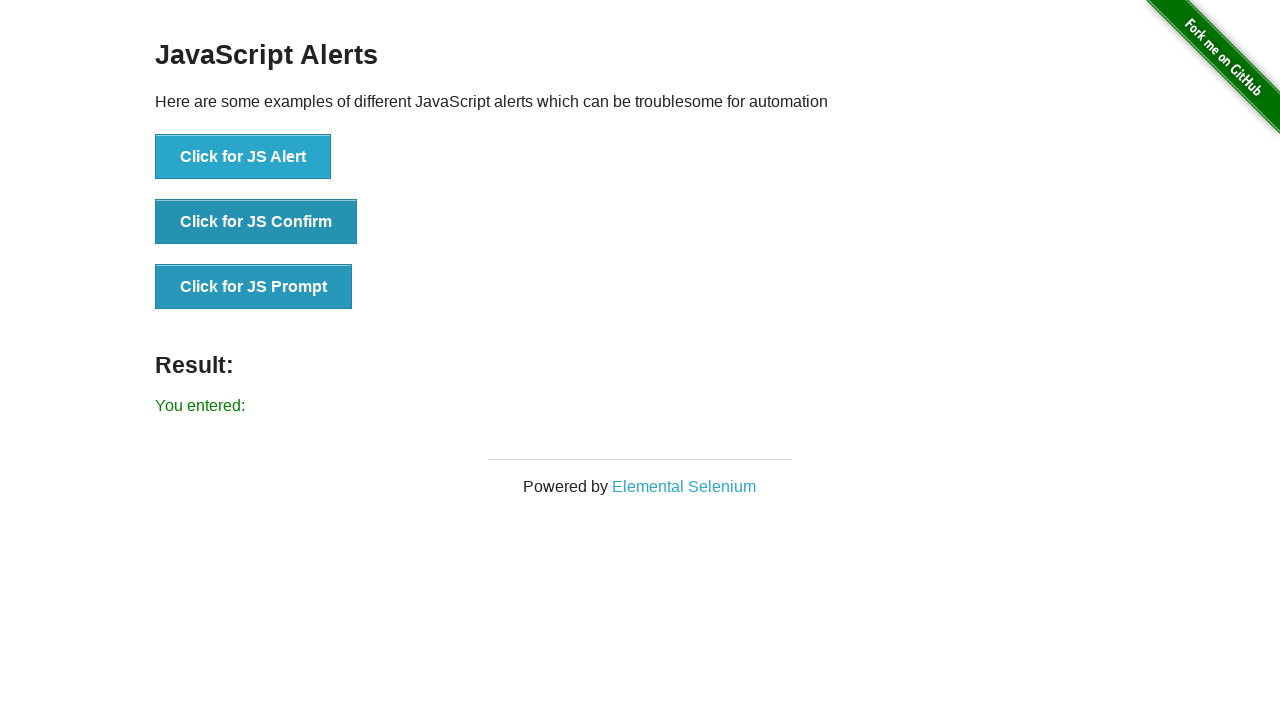

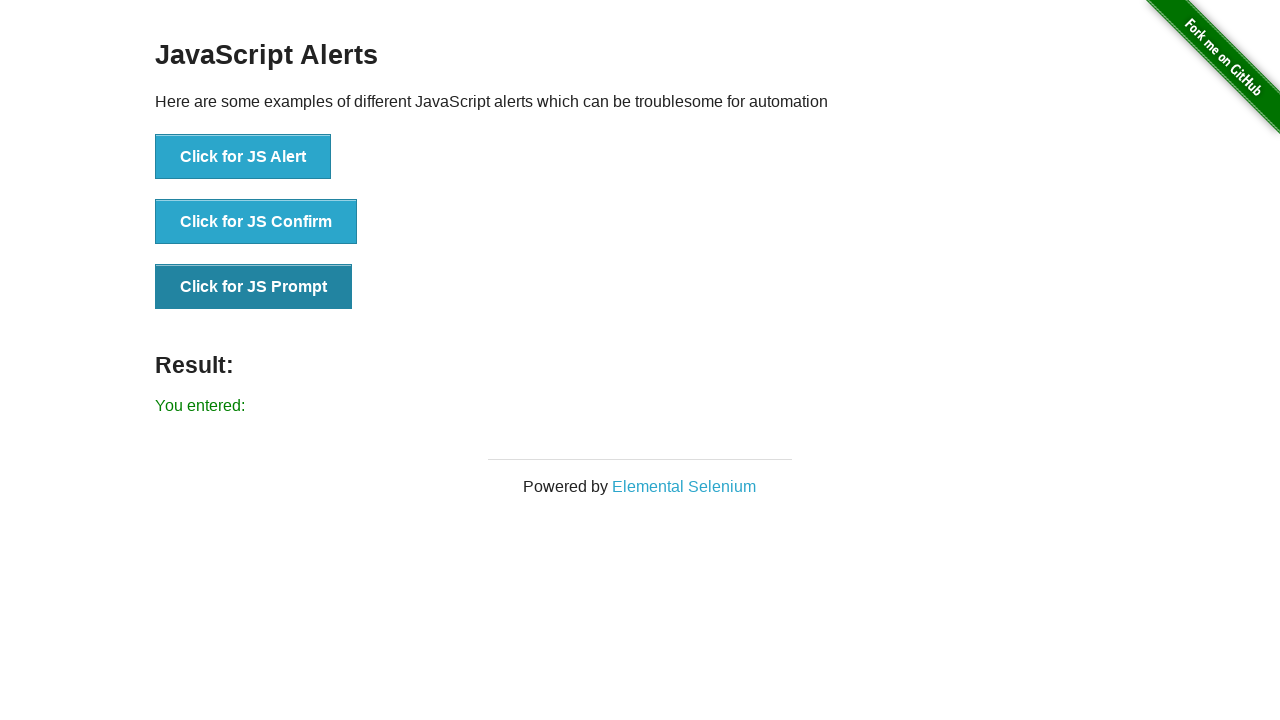